Tests form validation by clicking the login button with empty fields and verifying that an error message is displayed

Starting URL: https://www.saucedemo.com/

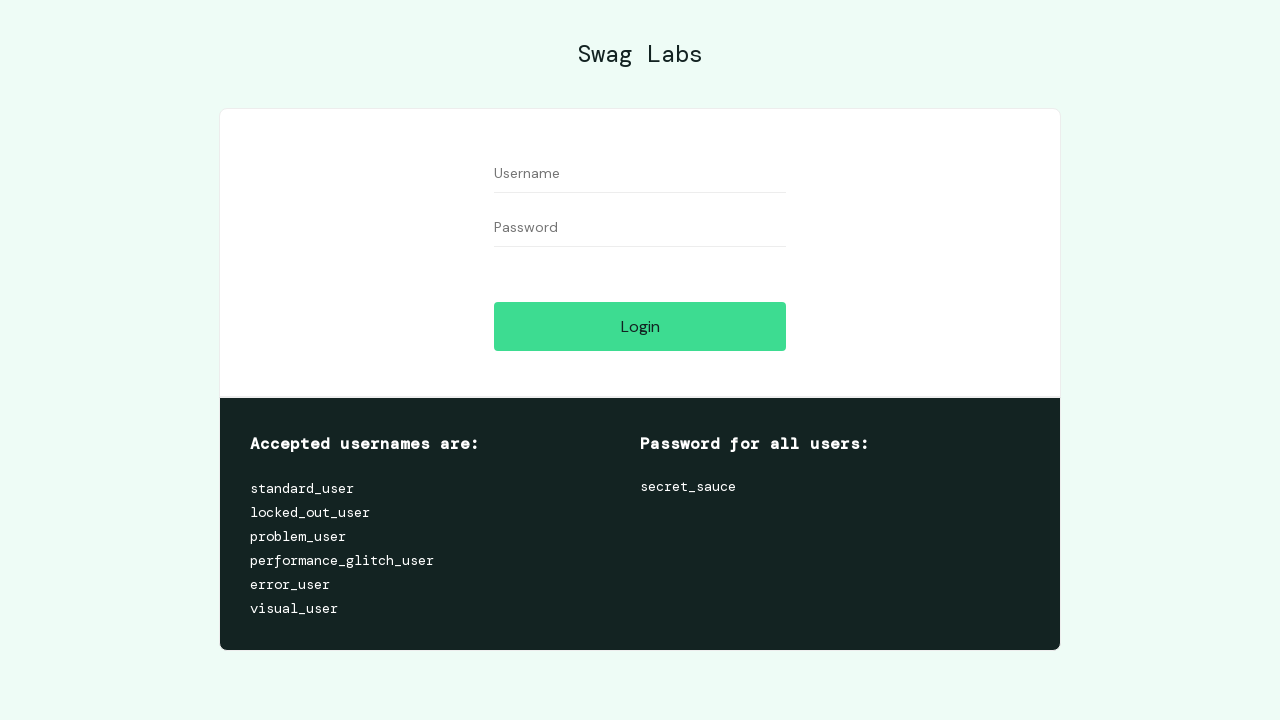

Navigated to Sauce Demo login page
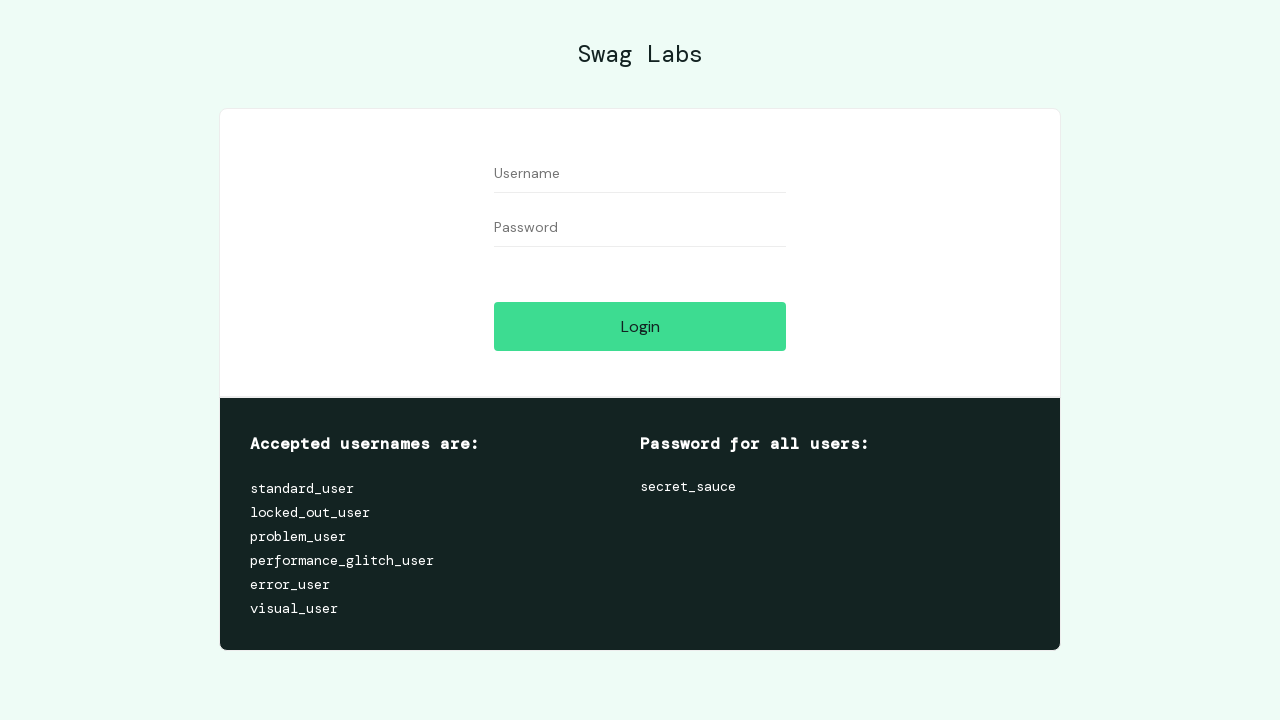

Clicked login button with empty fields at (640, 326) on #login-button
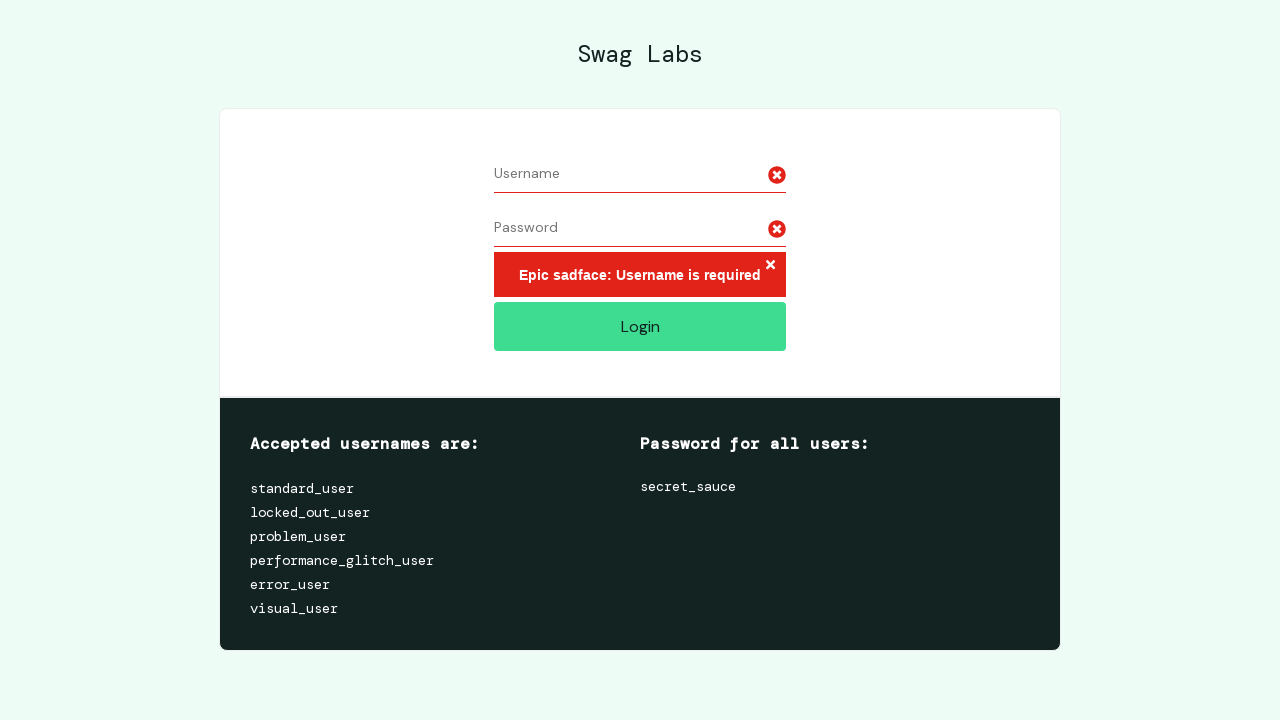

Error message displayed for empty fields validation
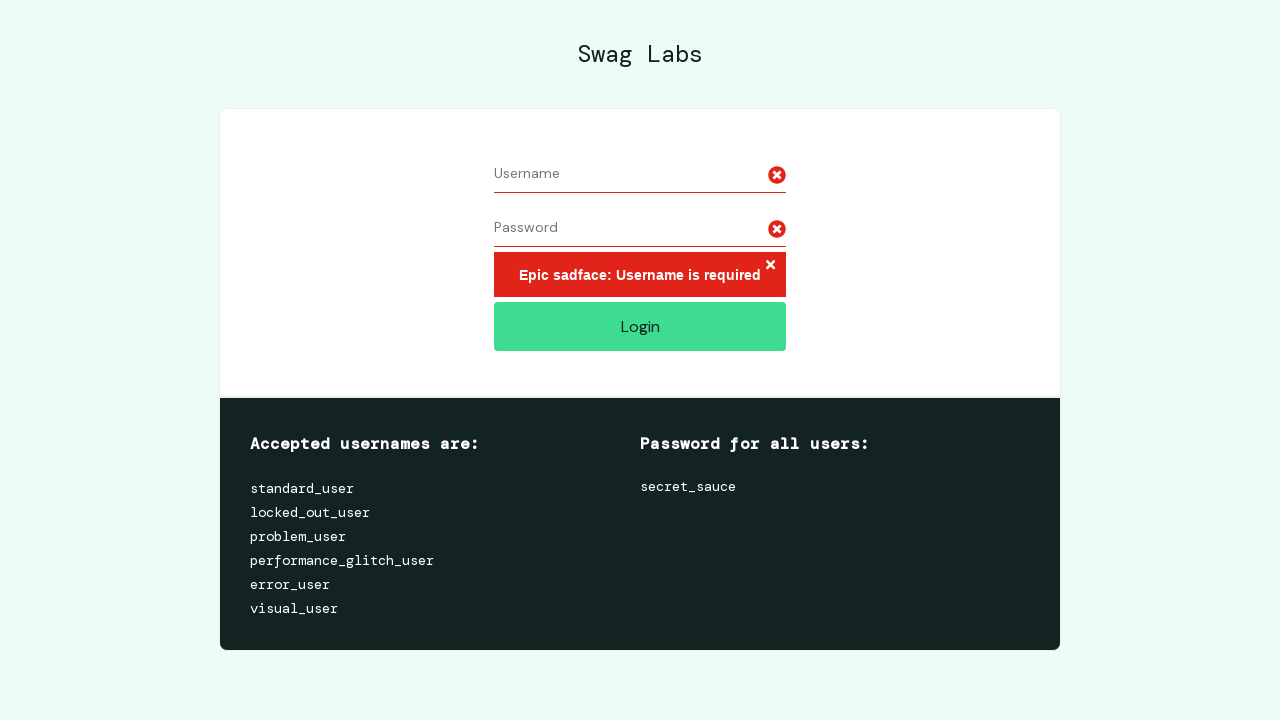

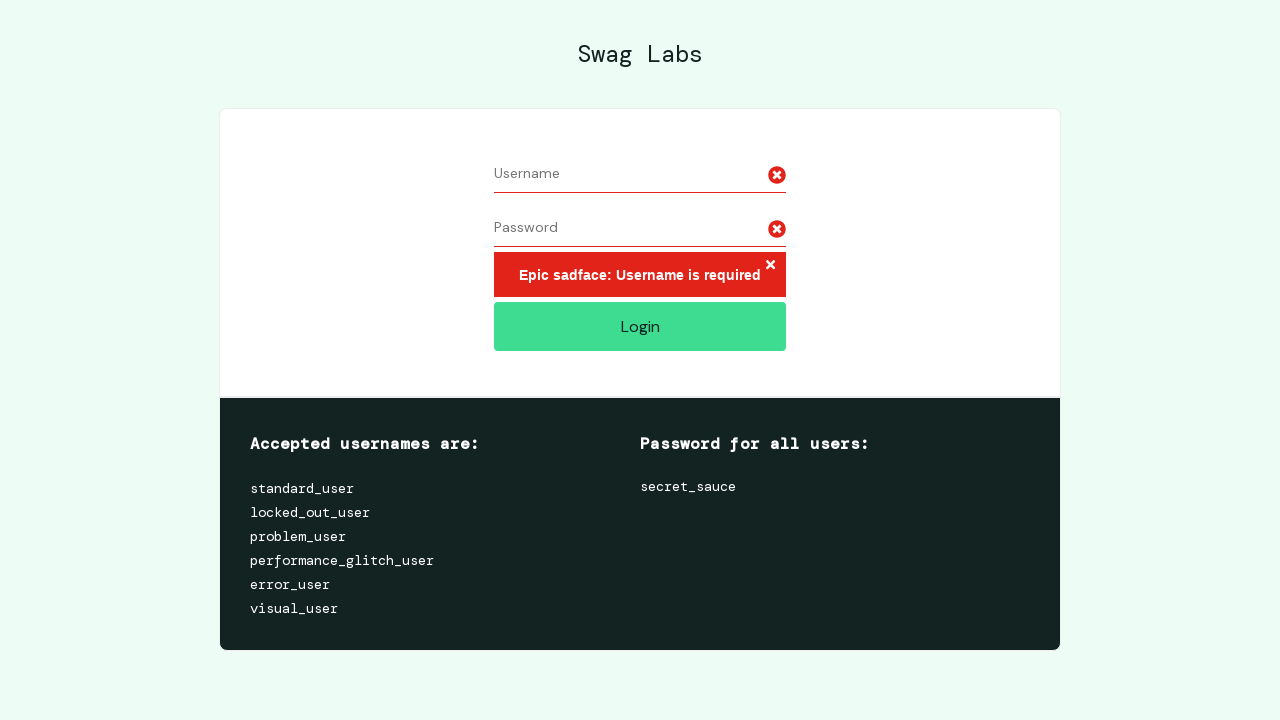